Tests alert handling functionality by triggering an alert button and accepting the alert dialog

Starting URL: https://demoqa.com/alerts

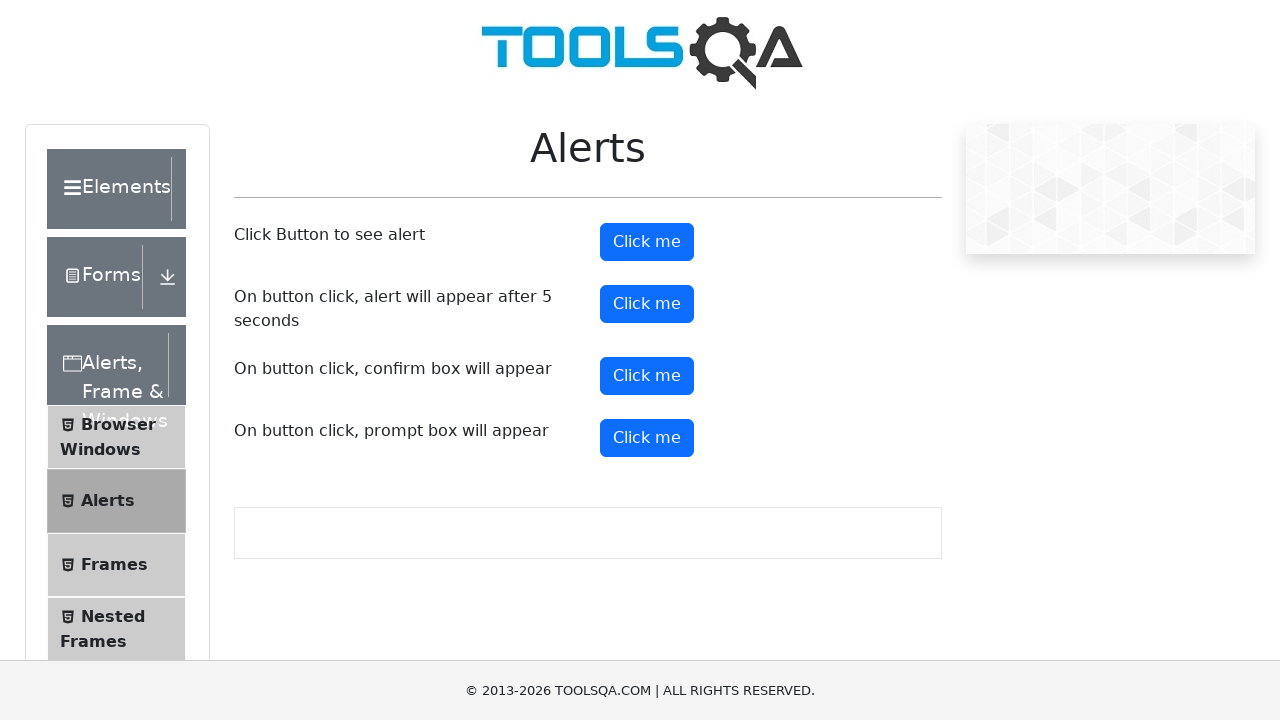

Clicked alert button to trigger alert dialog at (647, 242) on xpath=//*[@id="alertButton"]
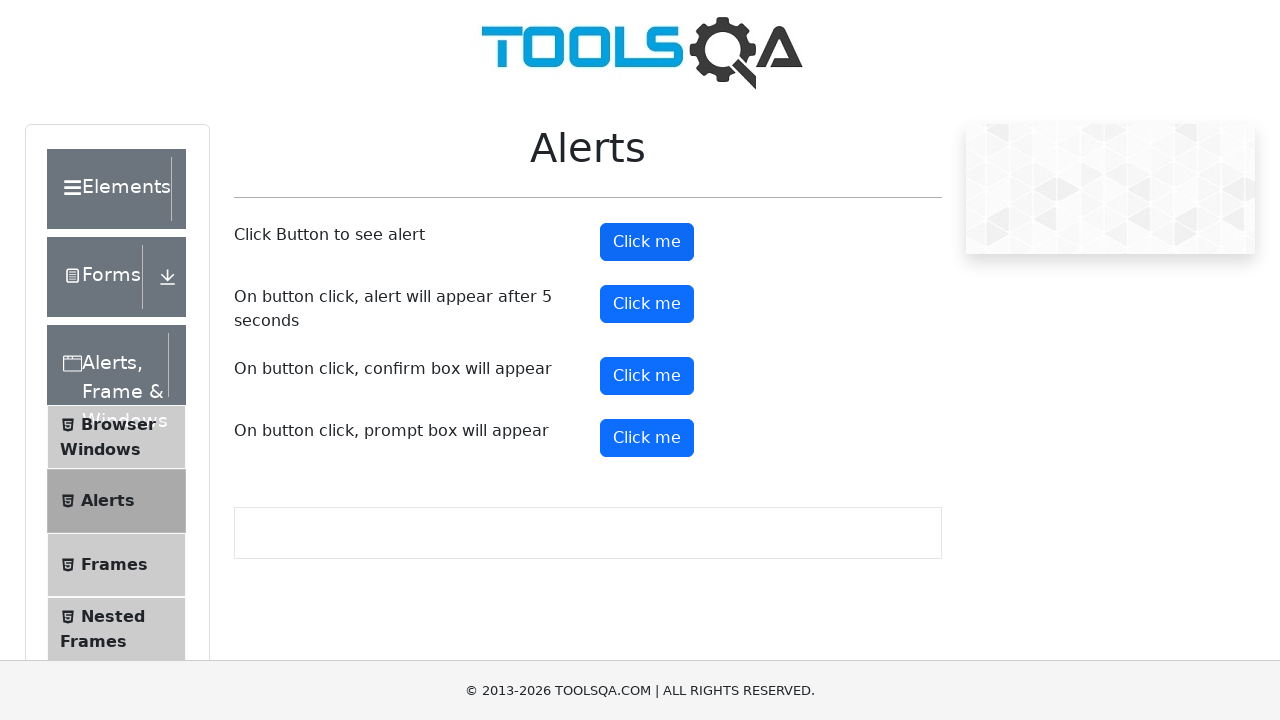

Set up dialog handler to accept alert
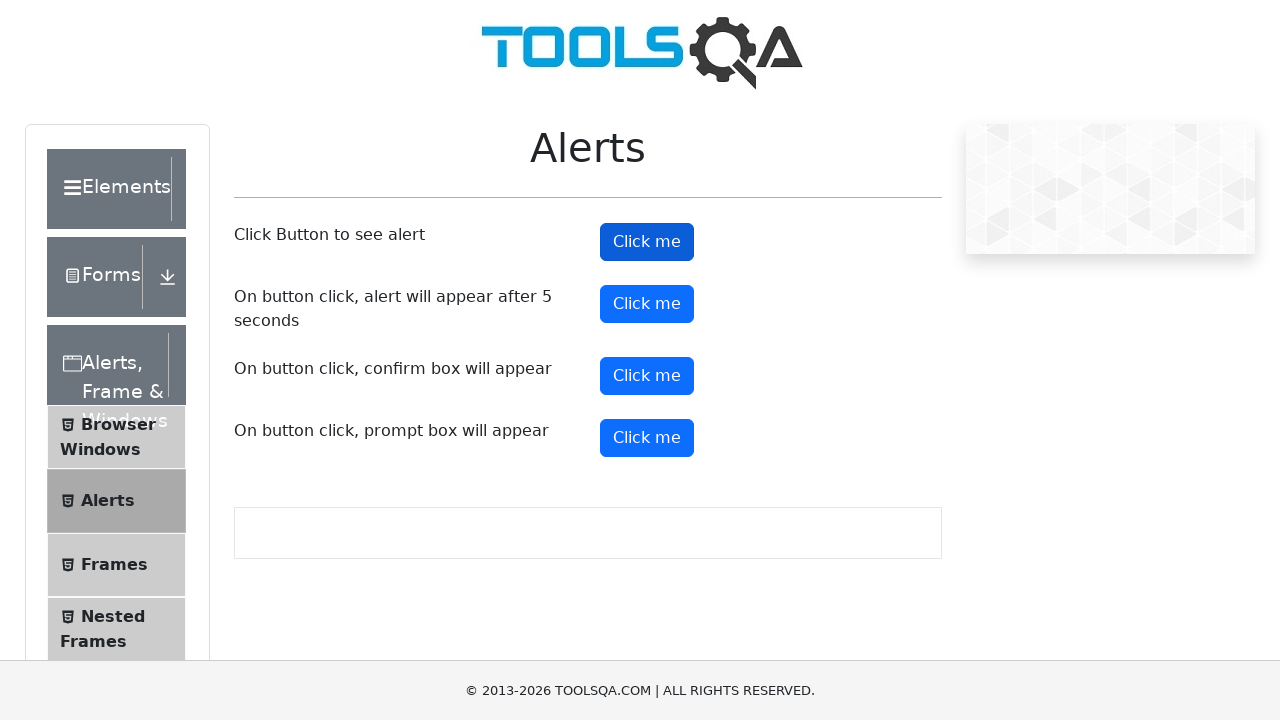

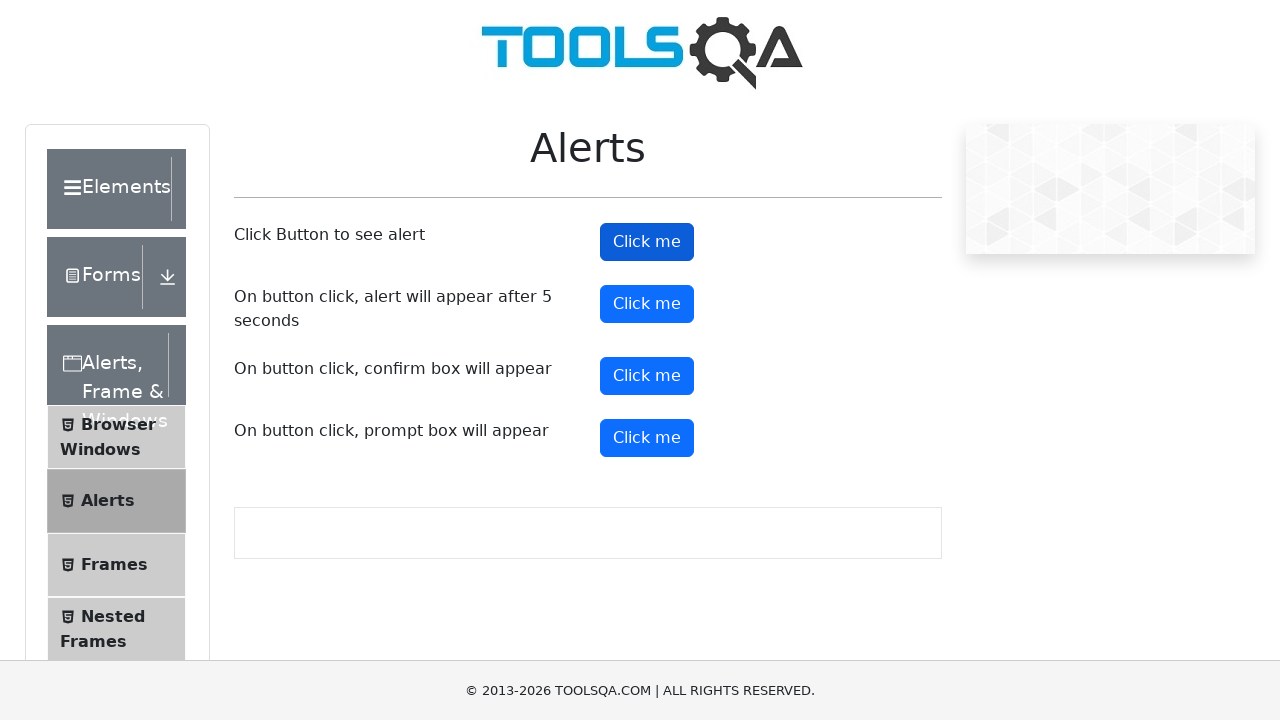